Tests datepicker functionality by opening the calendar and selecting the 15th day of the current month

Starting URL: https://jqueryui.com/datepicker/

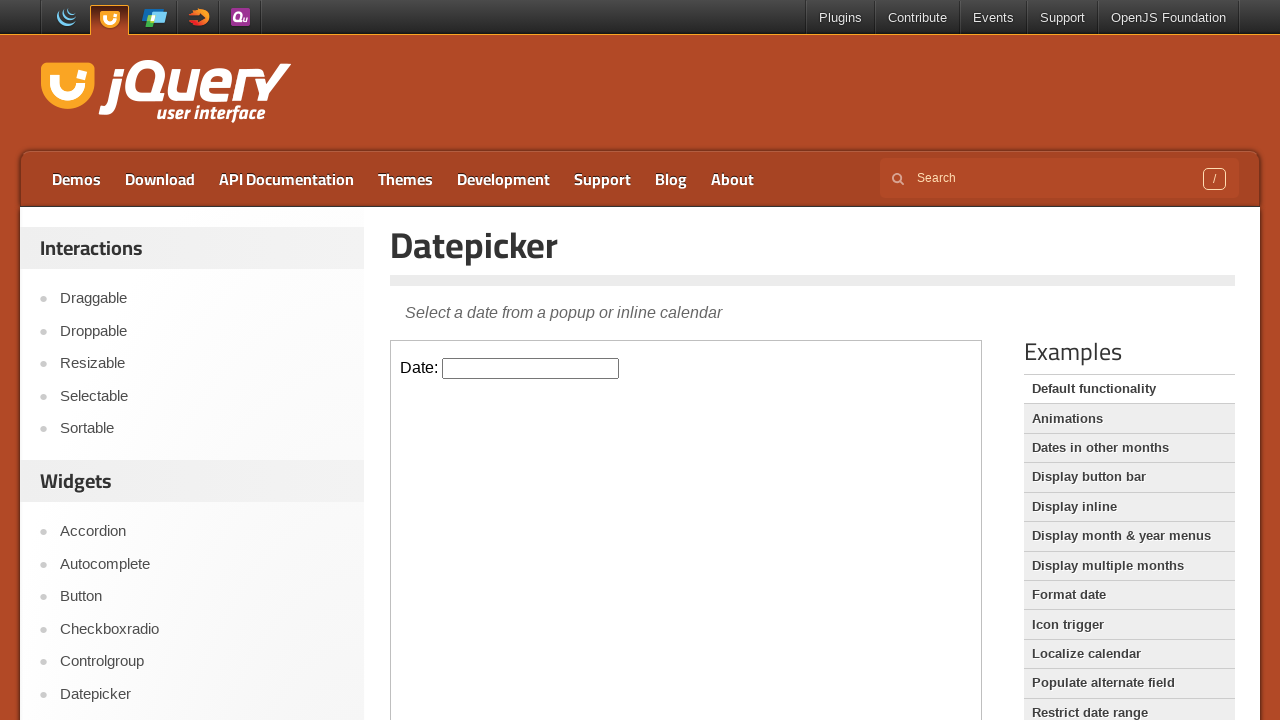

Located iframe containing datepicker demo
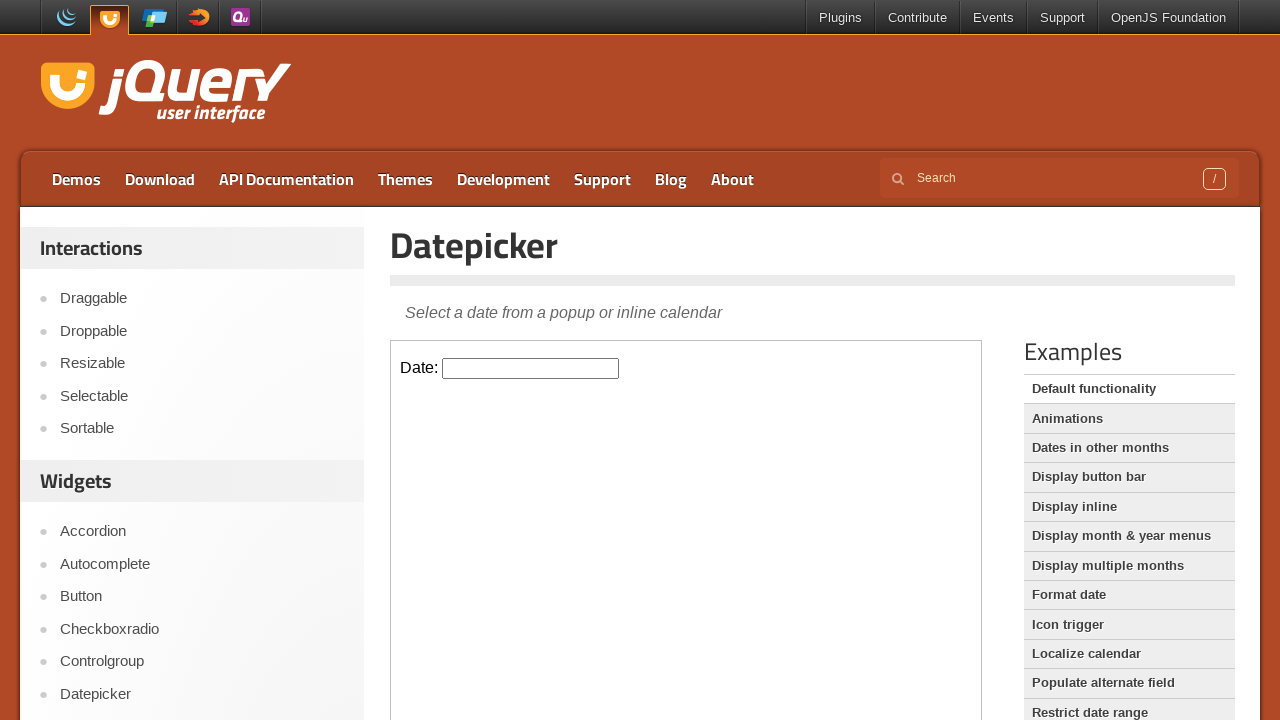

Clicked datepicker input to open calendar at (531, 368) on xpath=//iframe[@class='demo-frame'] >> internal:control=enter-frame >> #datepick
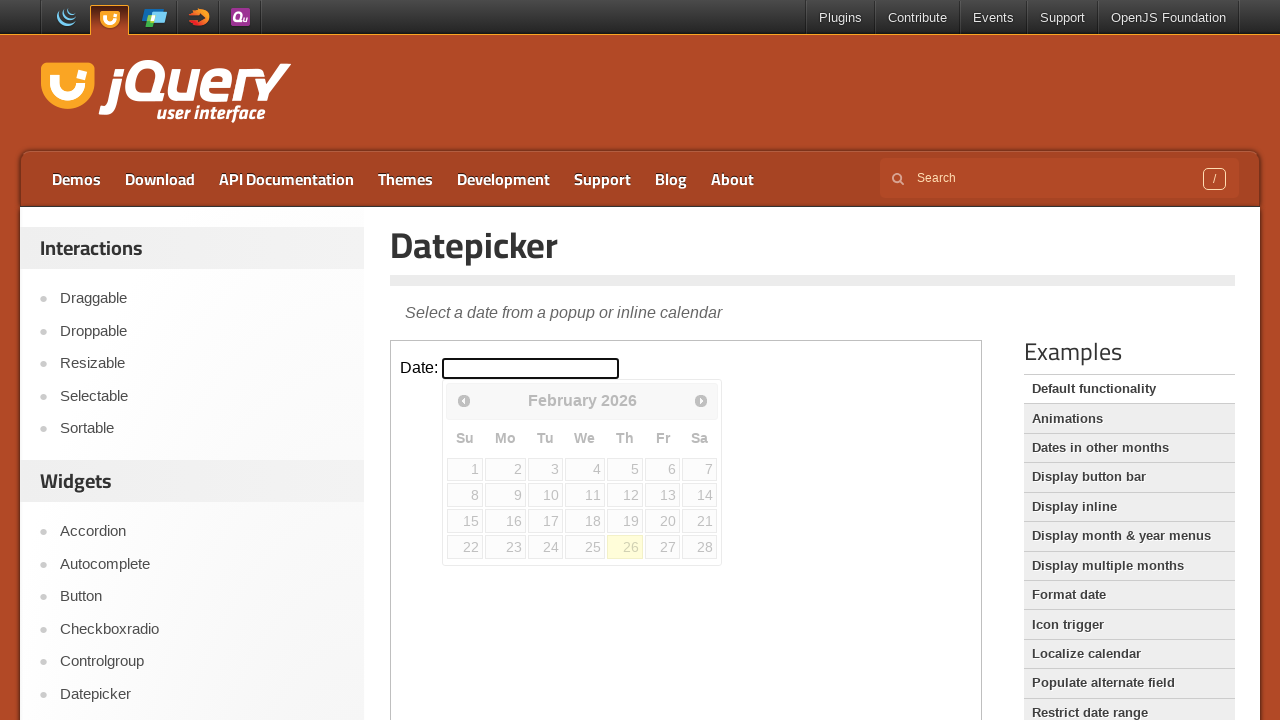

Located all date links in the calendar
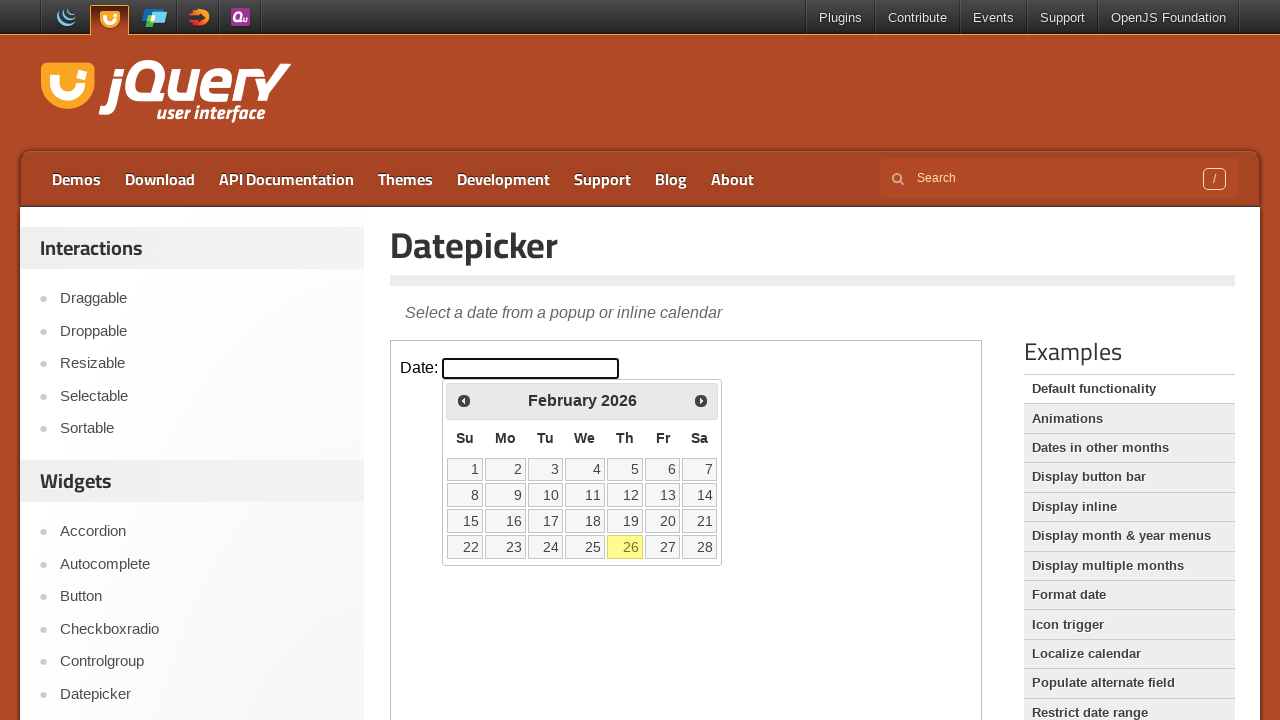

Found 28 date links in calendar
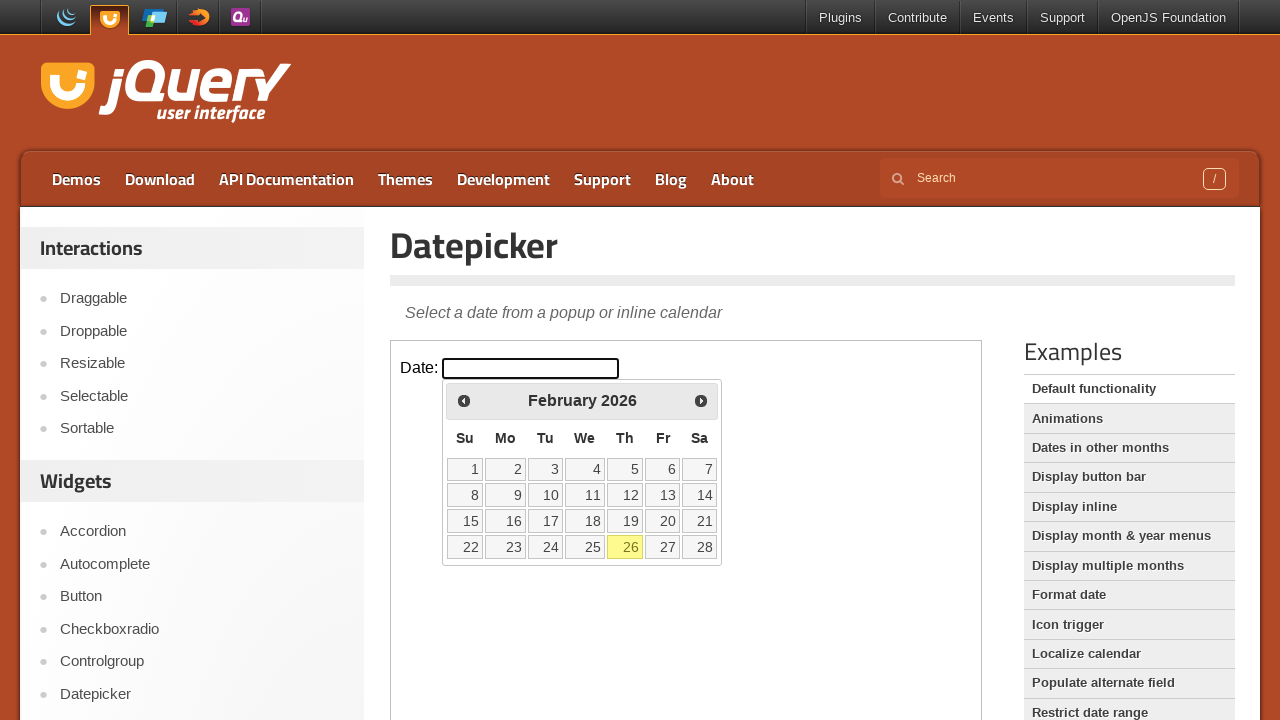

Clicked on the 15th day of the month at (465, 521) on xpath=//iframe[@class='demo-frame'] >> internal:control=enter-frame >> xpath=//t
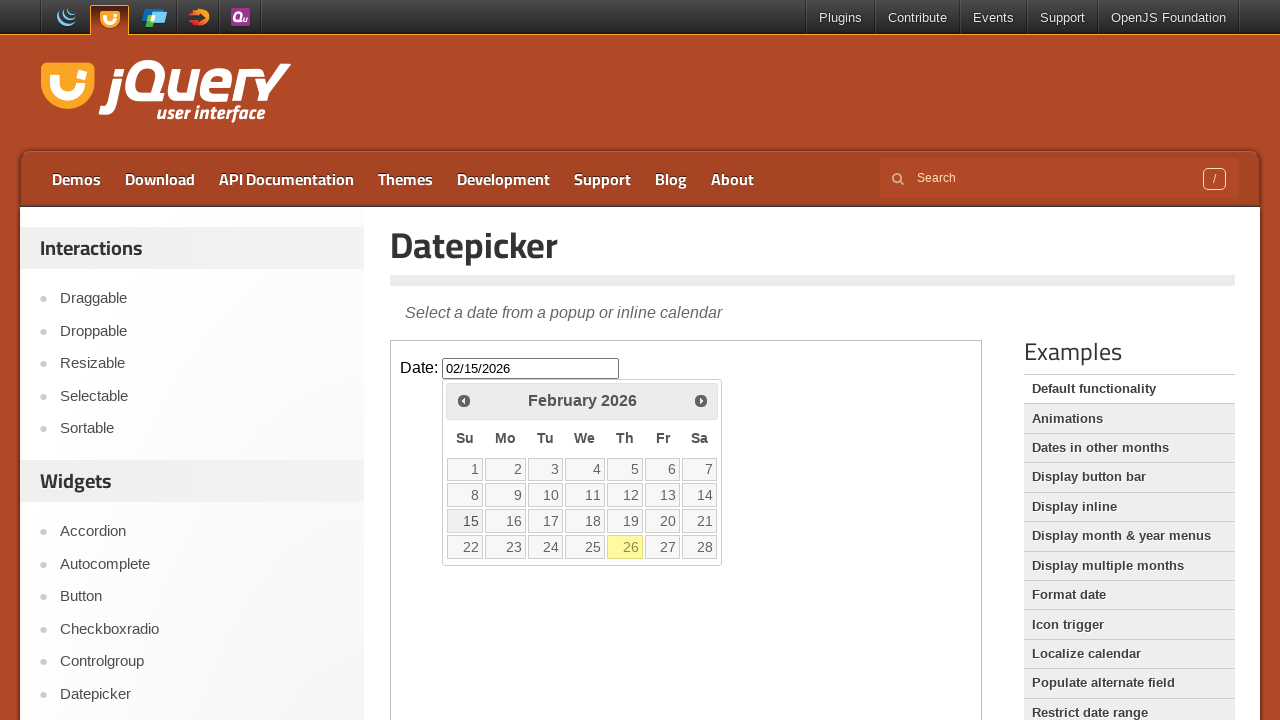

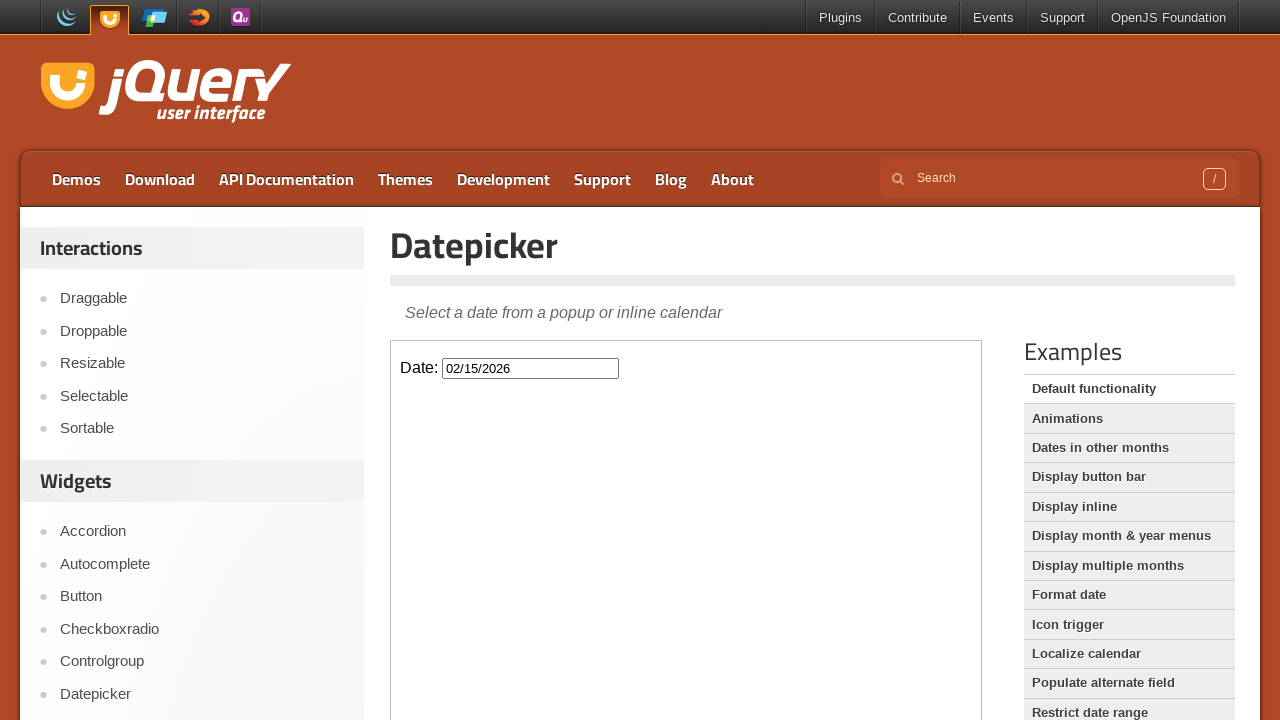